Navigates to vytrack.com and verifies that the Contact link is displayed in the top menu

Starting URL: https://vytrack.com/

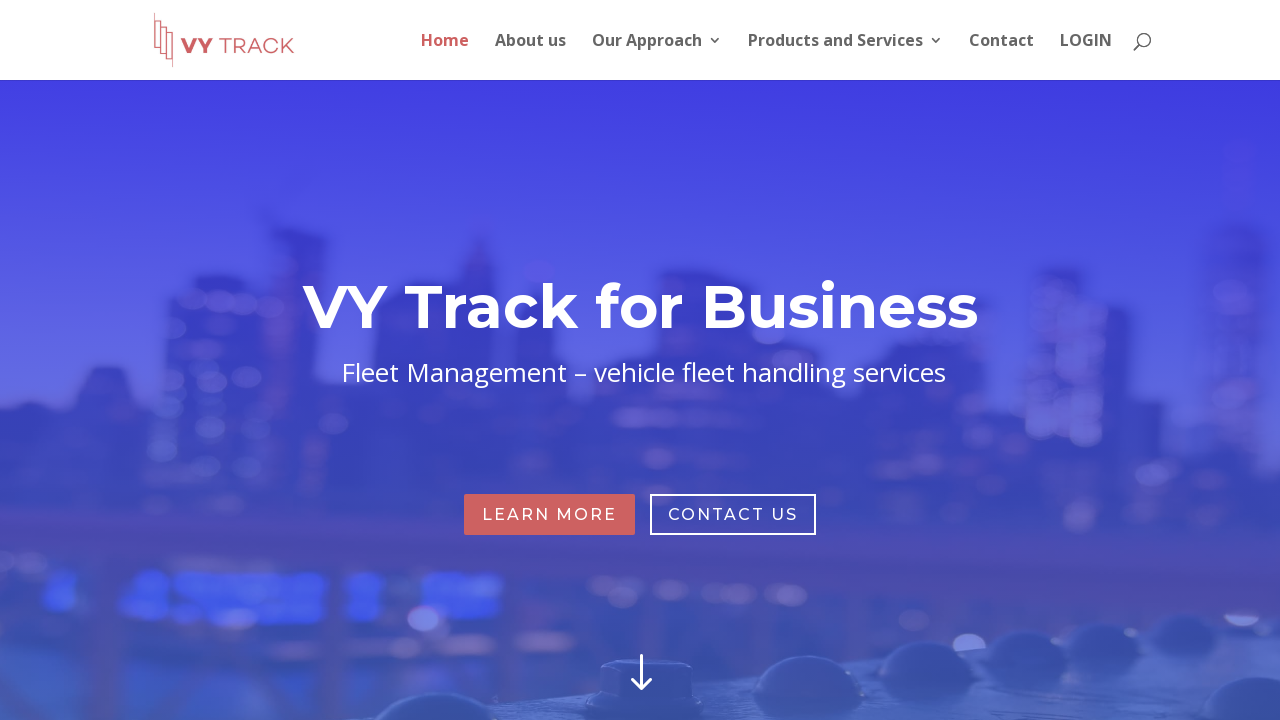

Navigated to https://vytrack.com/
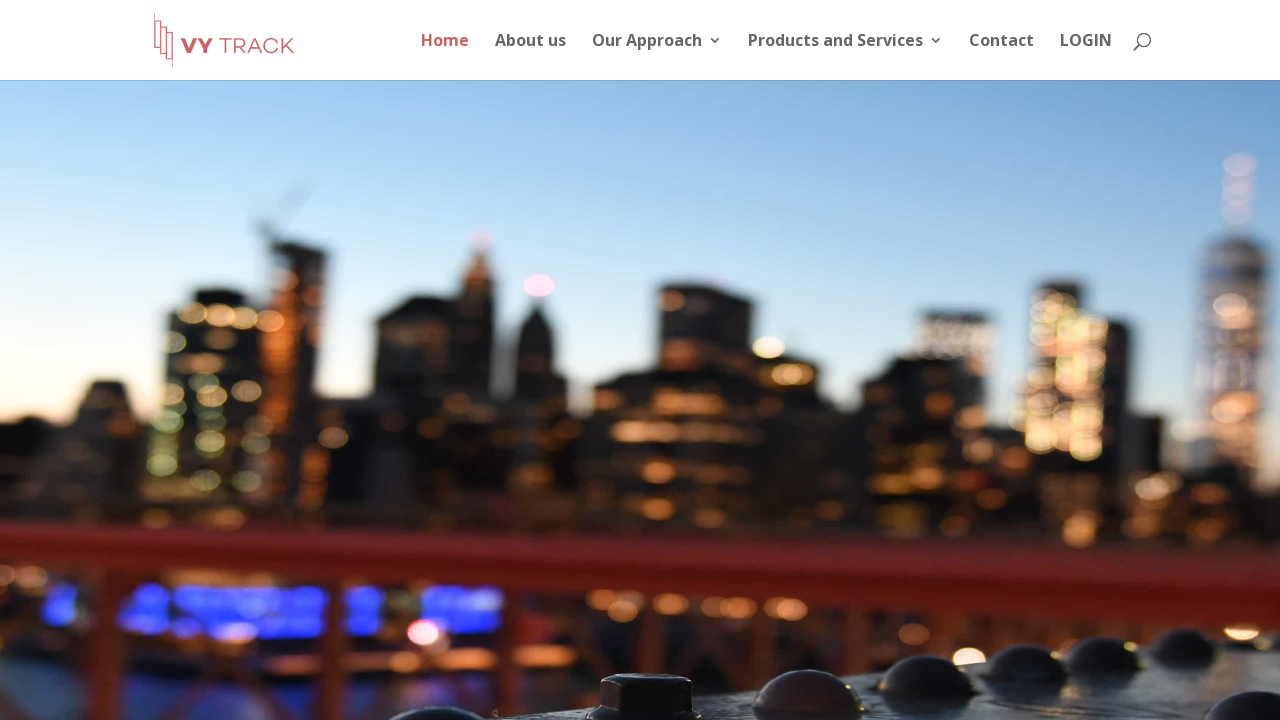

Located Contact link in top menu
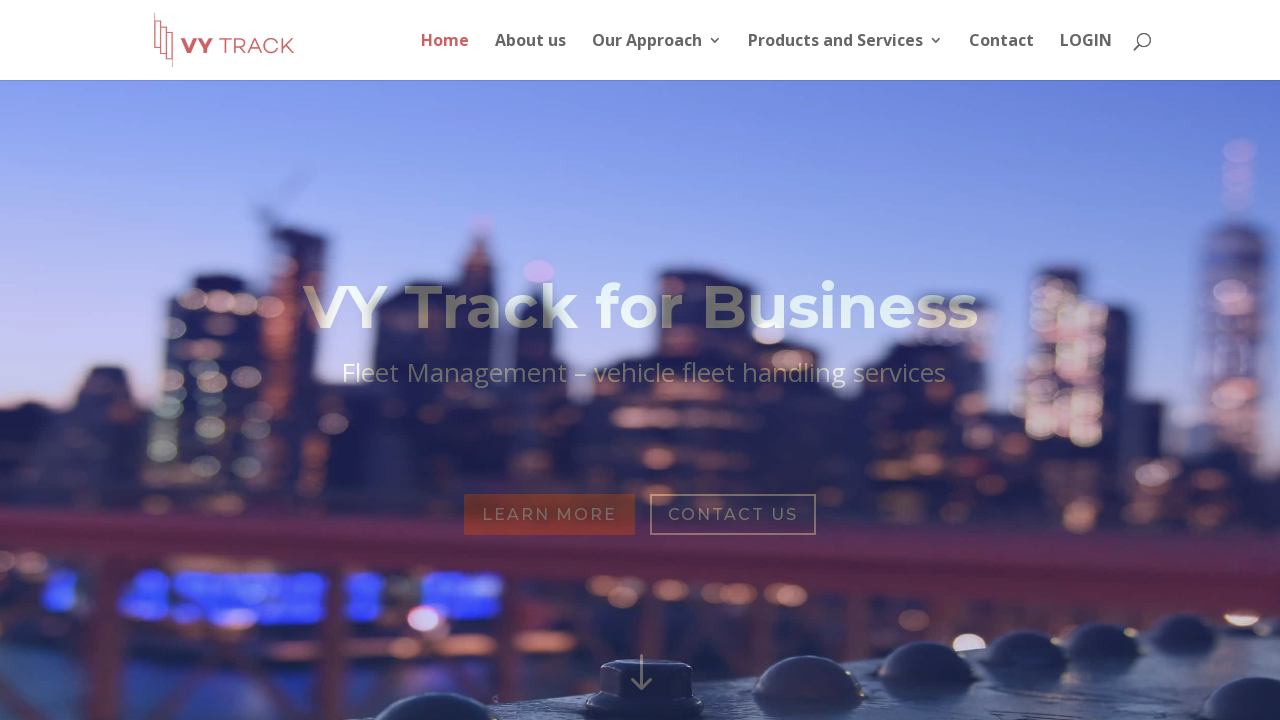

Contact link is visible in top menu - PASSED
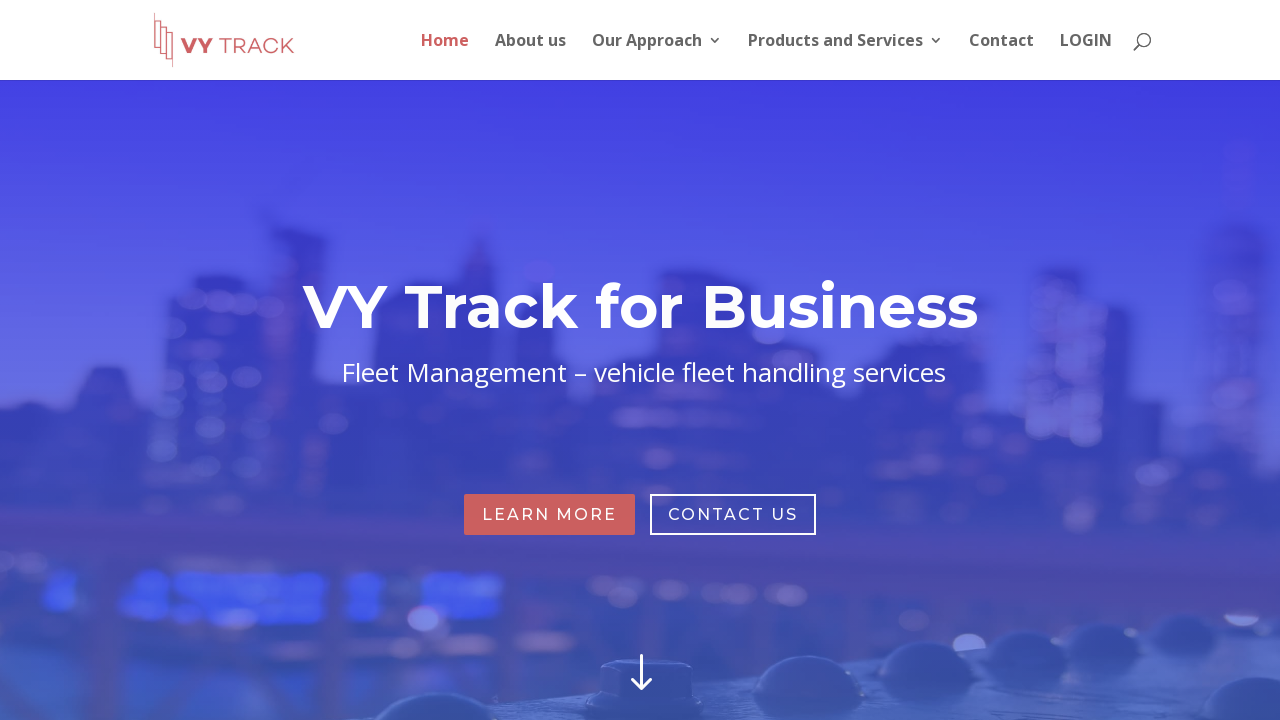

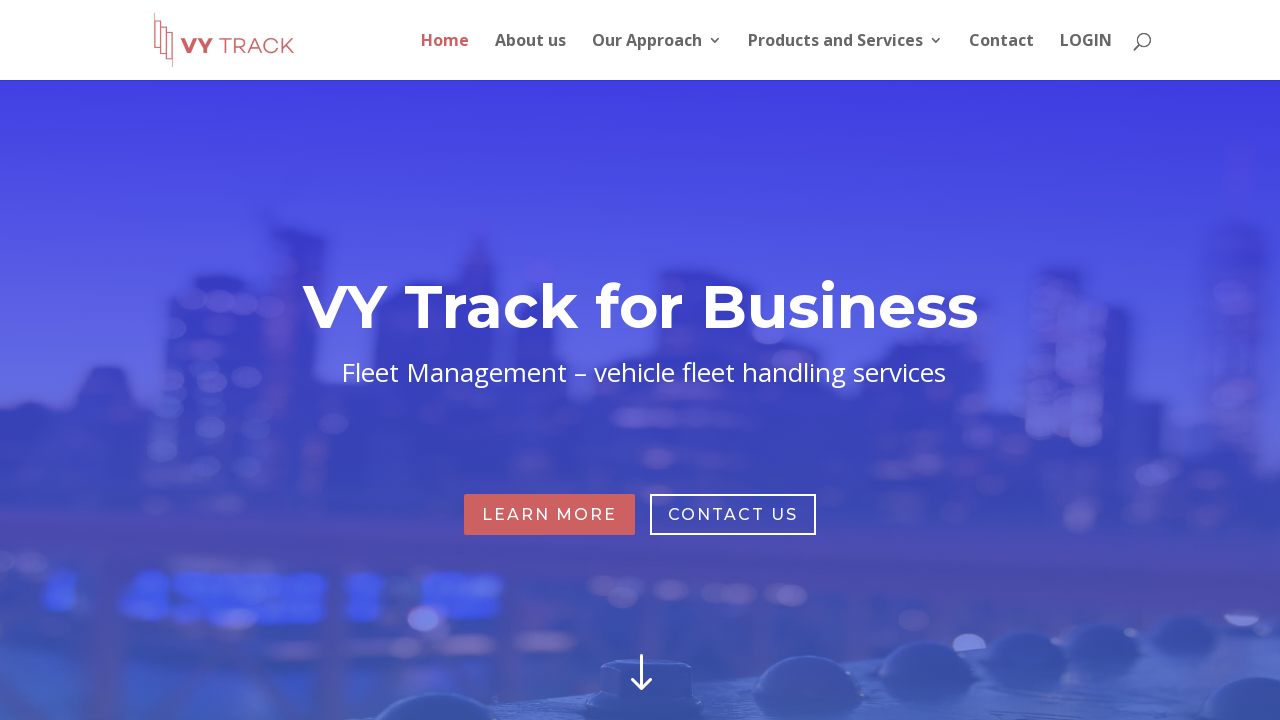